Tests scrolling functionality by scrolling the main window and then scrolling within a fixed header table element

Starting URL: https://rahulshettyacademy.com/AutomationPractice/

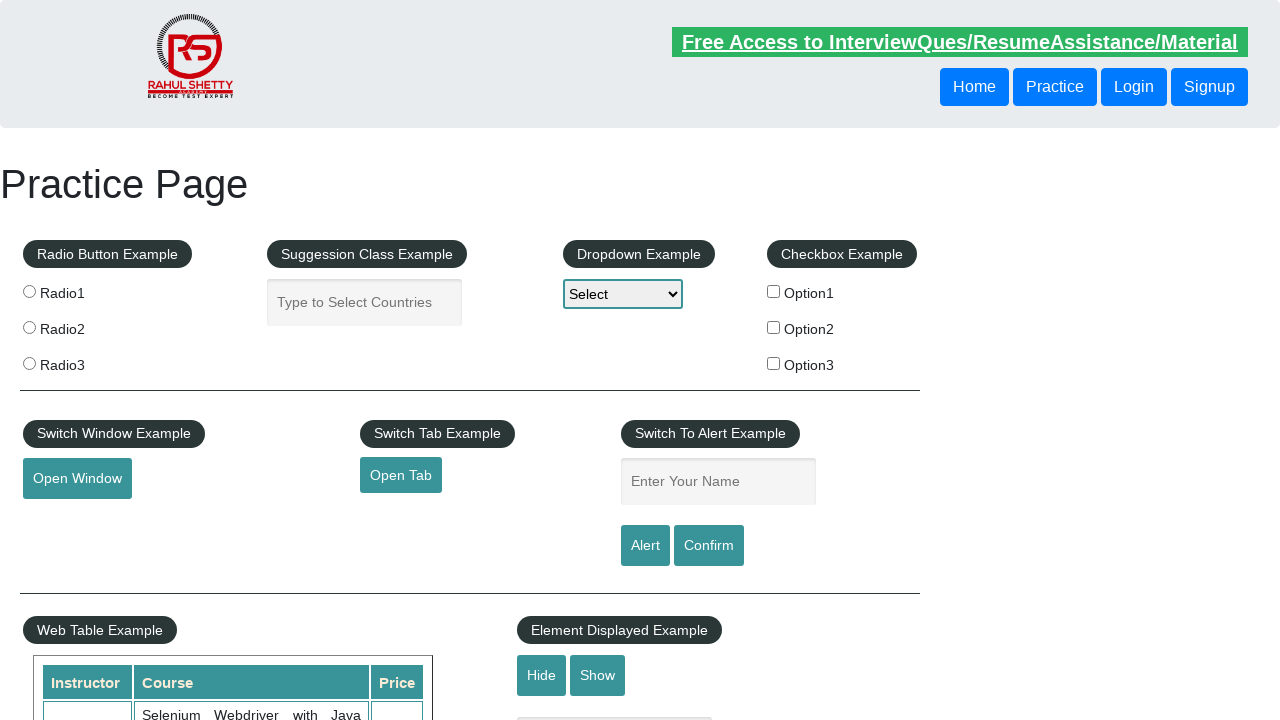

Scrolled main window down by 500 pixels
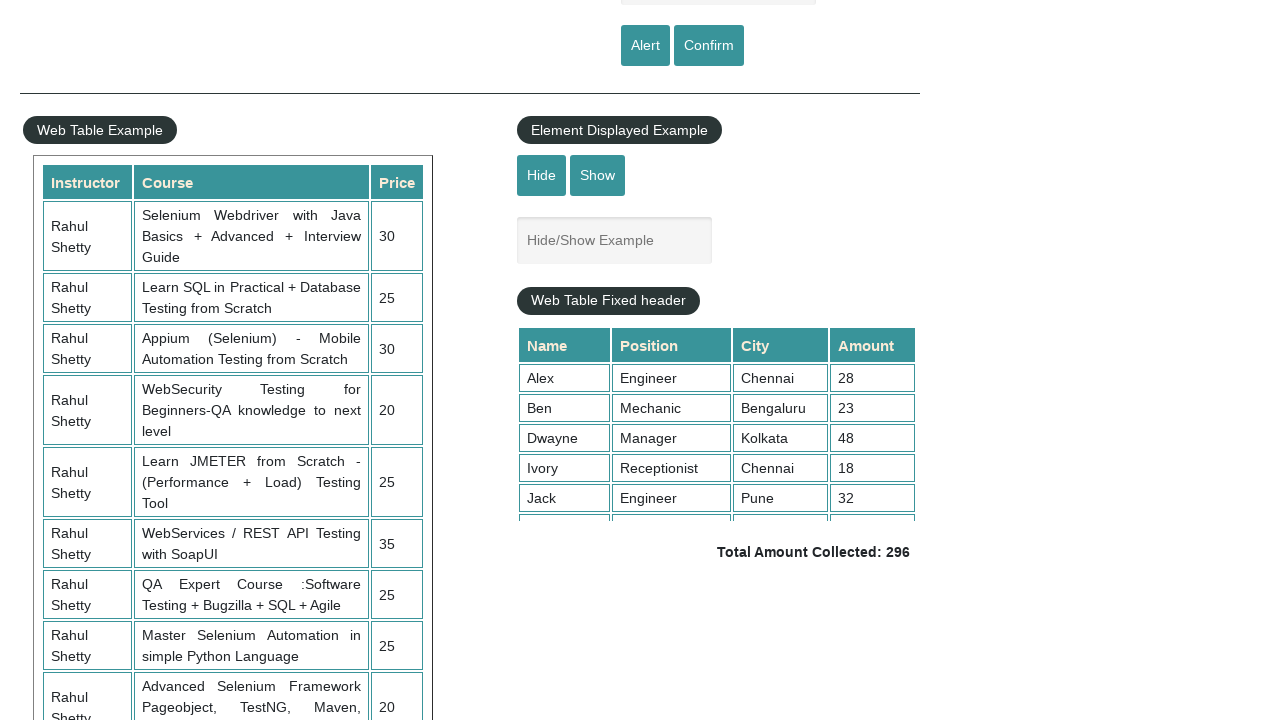

Waited 2 seconds for scroll animation to complete
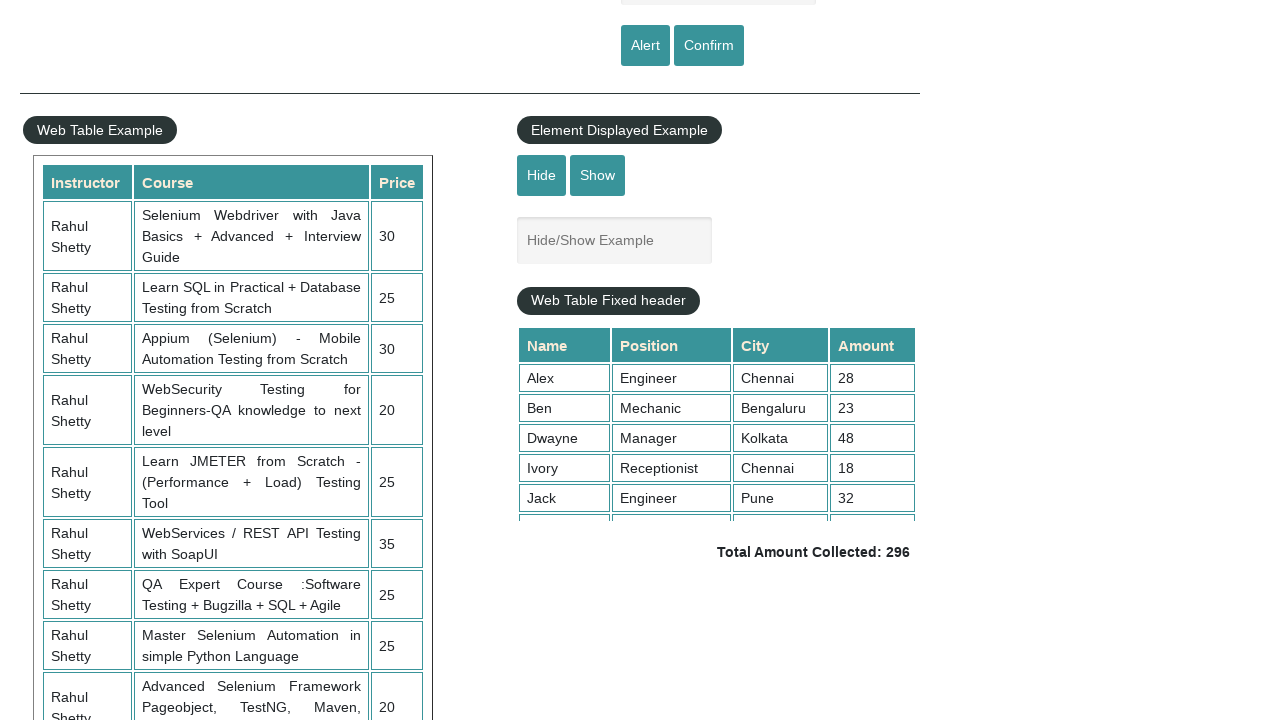

Scrolled fixed header table to bottom (scrollTop = 5000)
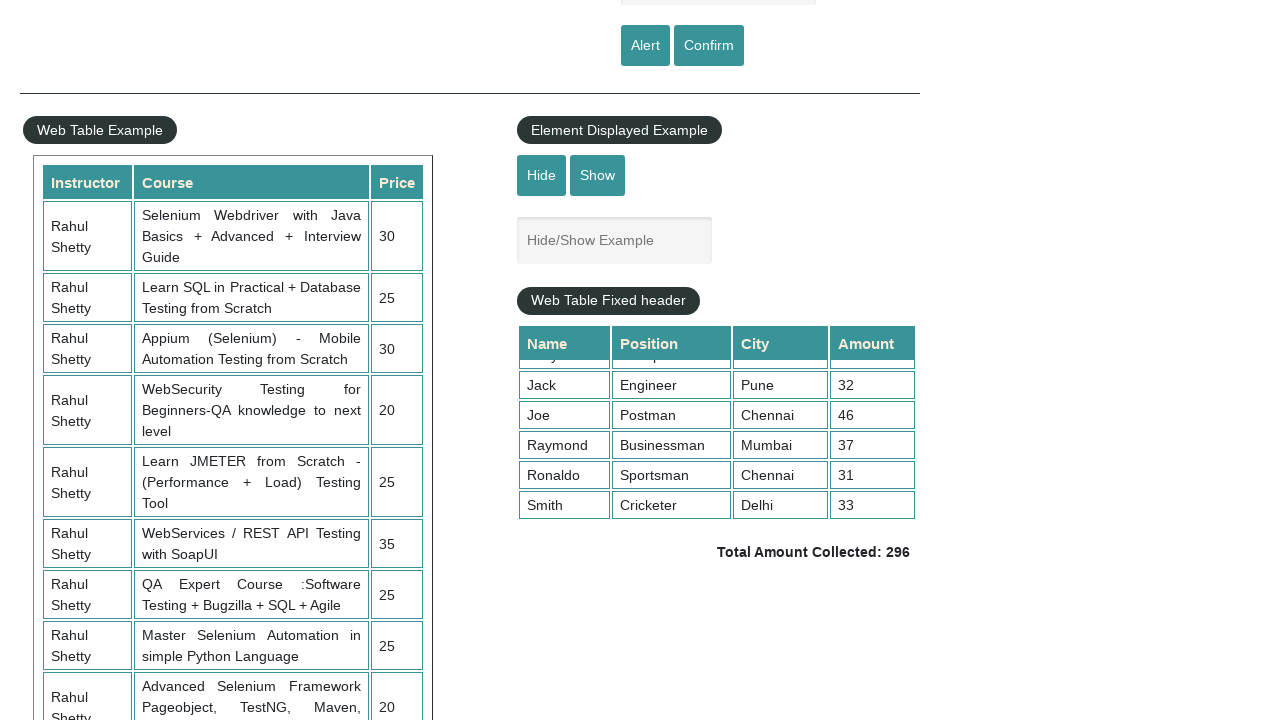

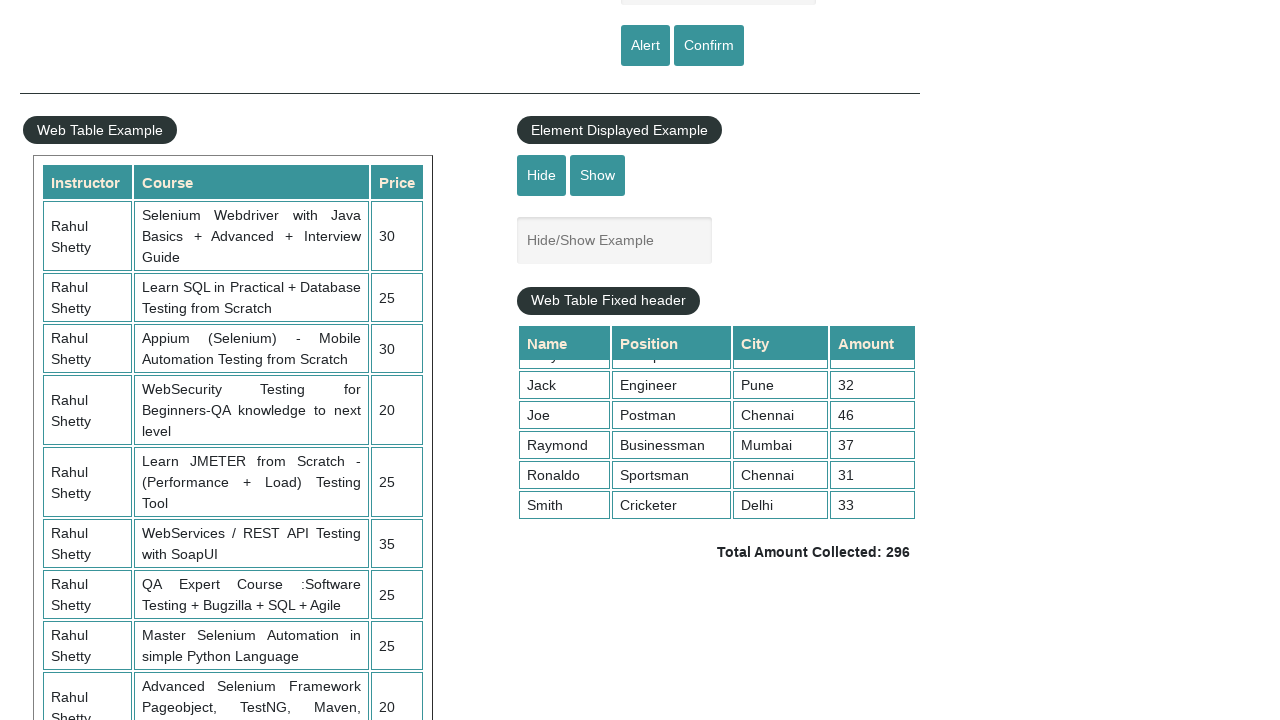